Tests the Dynamic Loading Example 1 feature by navigating to the dynamic loading page, clicking on Example 1 (hidden element), starting the loading process, and verifying the result element becomes visible.

Starting URL: https://the-internet.herokuapp.com/

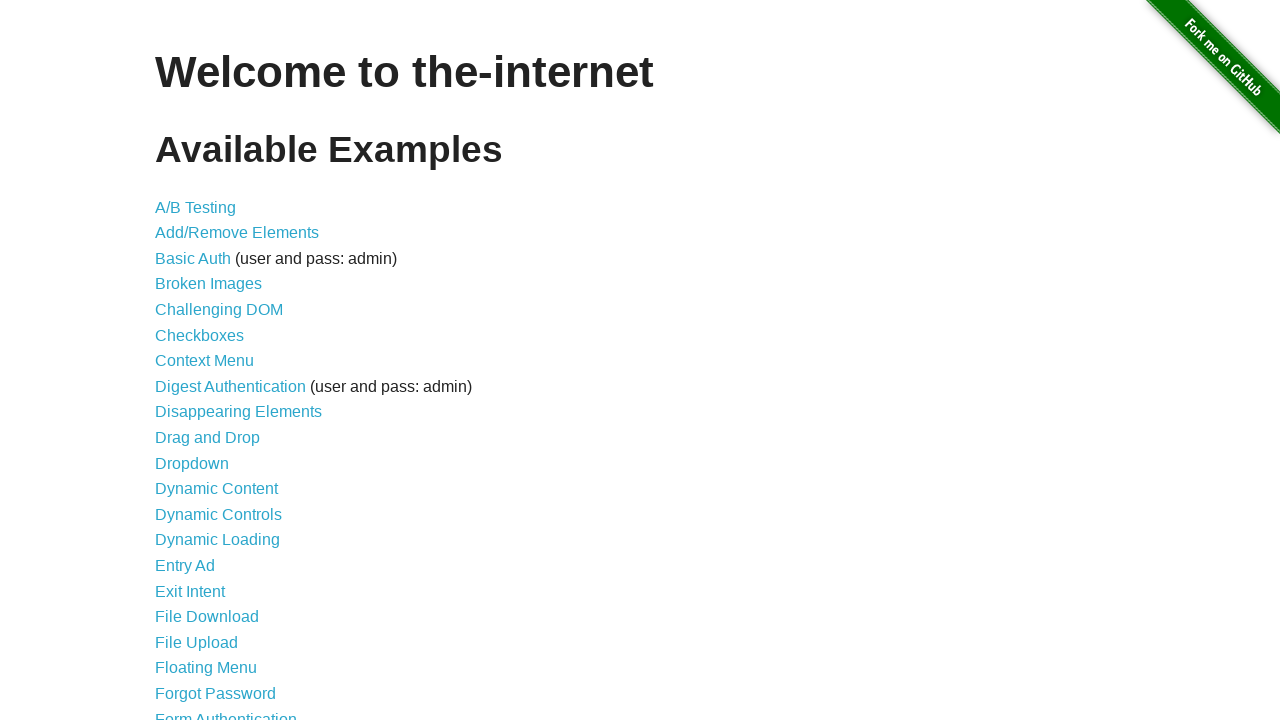

Clicked on Dynamic Loading link from main page at (218, 540) on xpath=//a[contains(text(),'Dynamic Loading')]
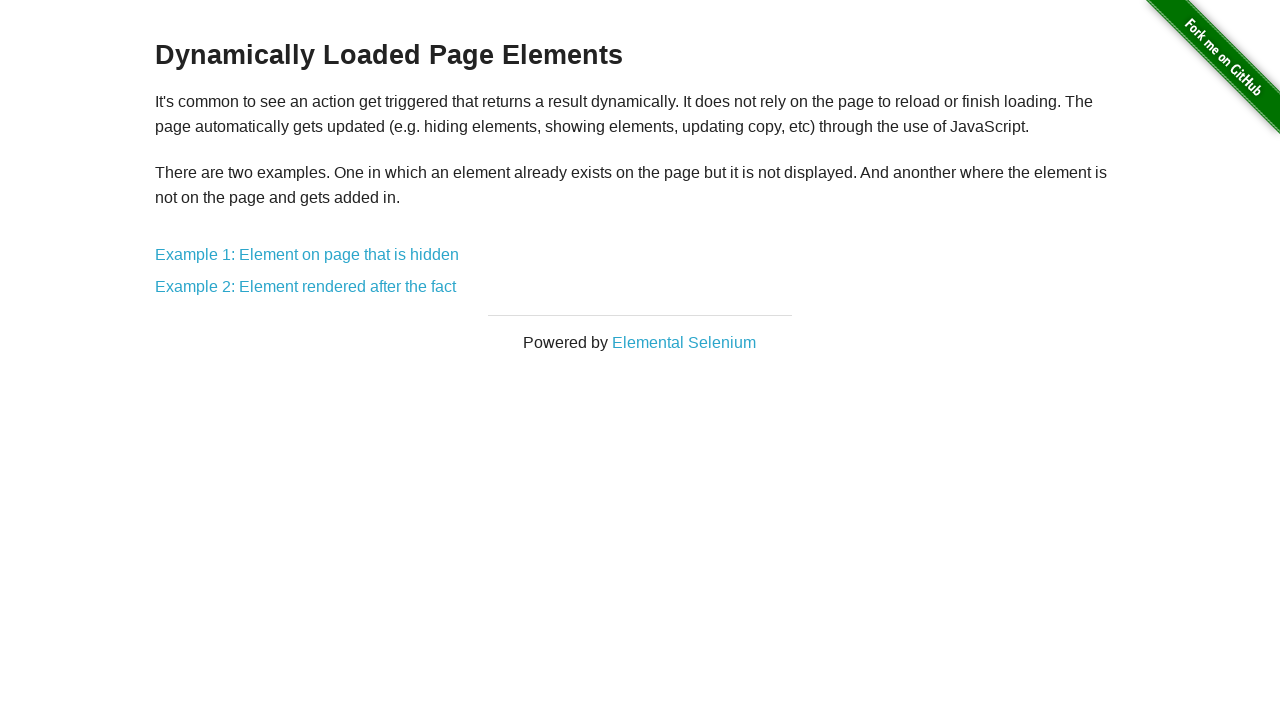

Dynamic Loading page loaded
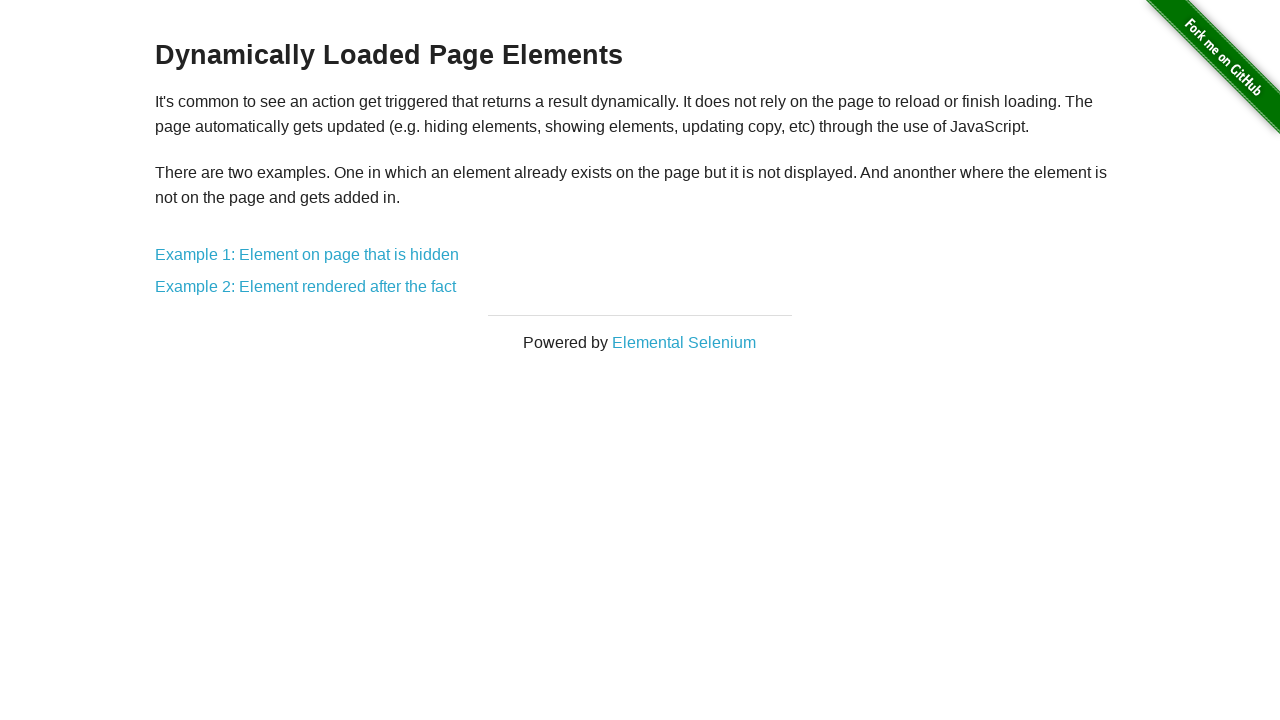

Clicked on Example 1: Element on page that is hidden at (307, 255) on xpath=//a[contains(text(),'Example 1: Element on page that is hidden')]
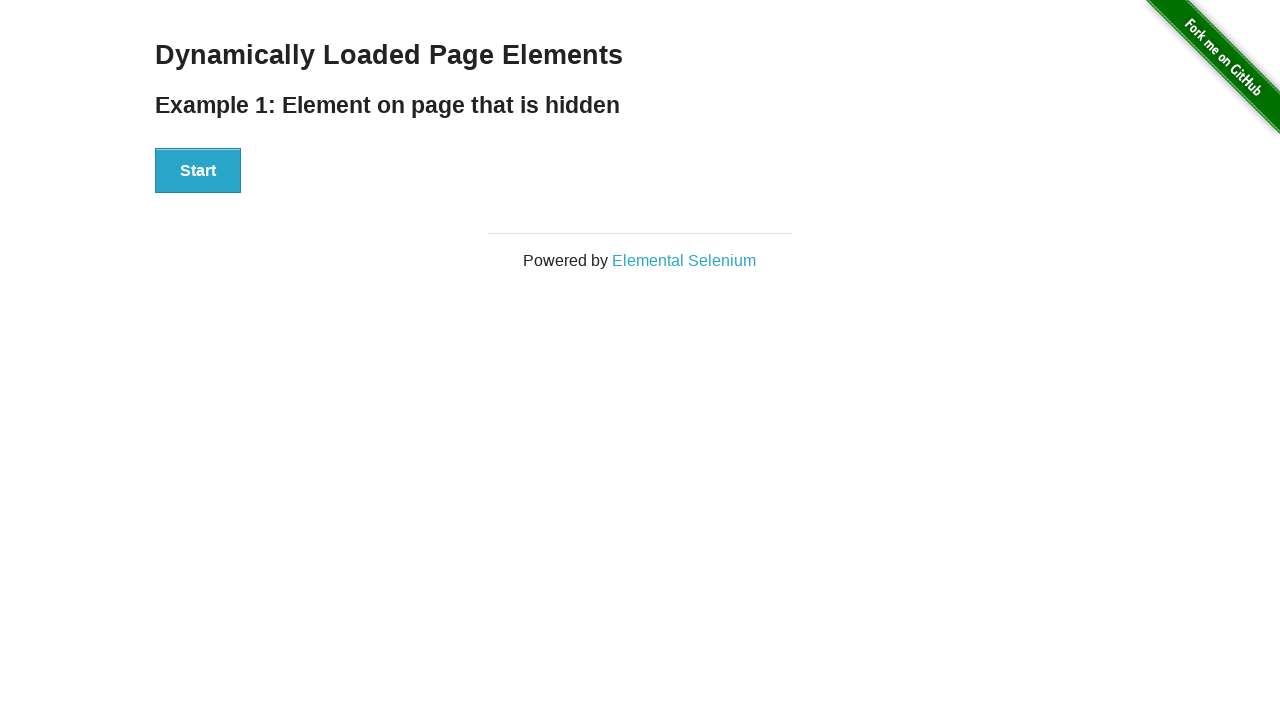

Example 1 page loaded
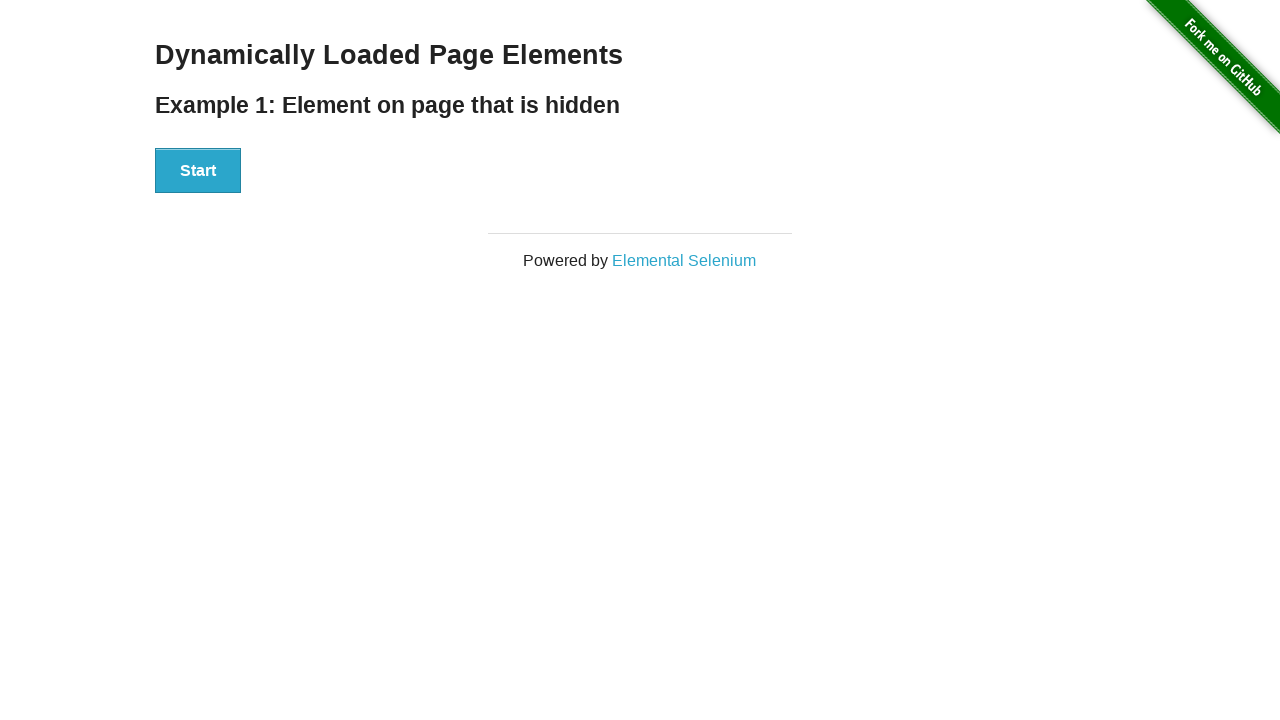

Clicked Start button to begin dynamic loading at (198, 171) on xpath=//button[contains(text(),'Start')]
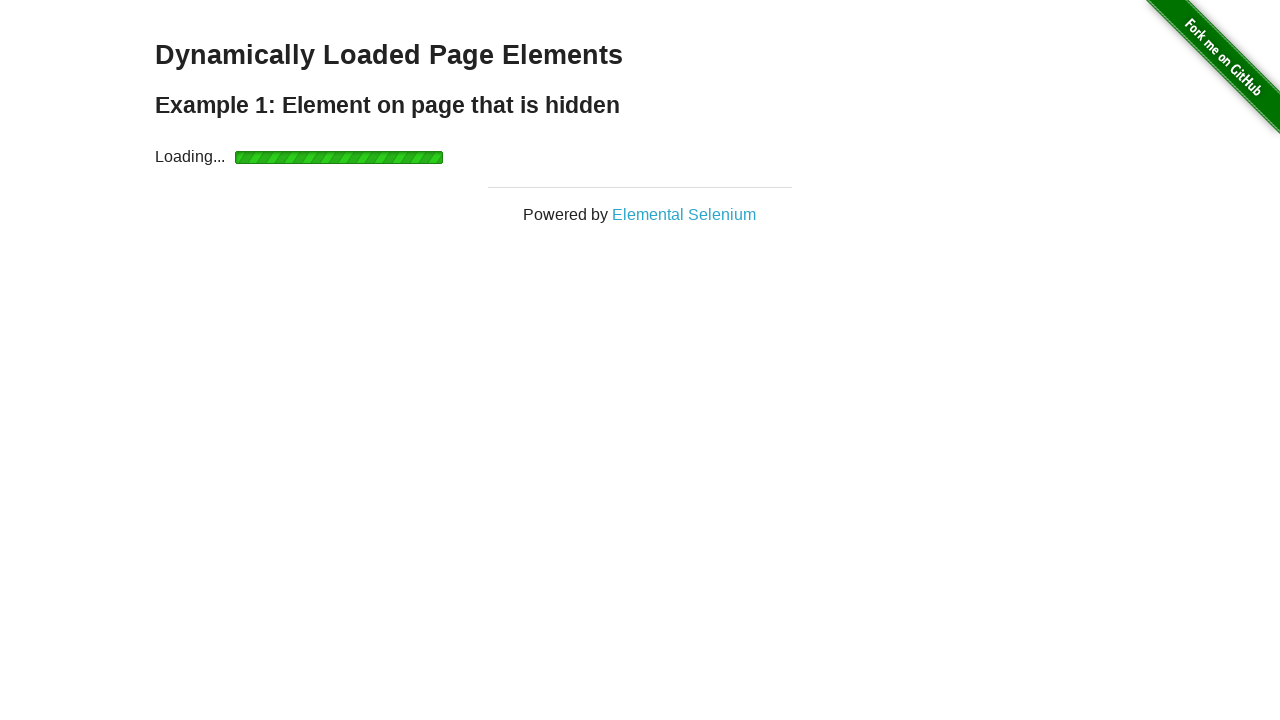

Result element became visible after loading
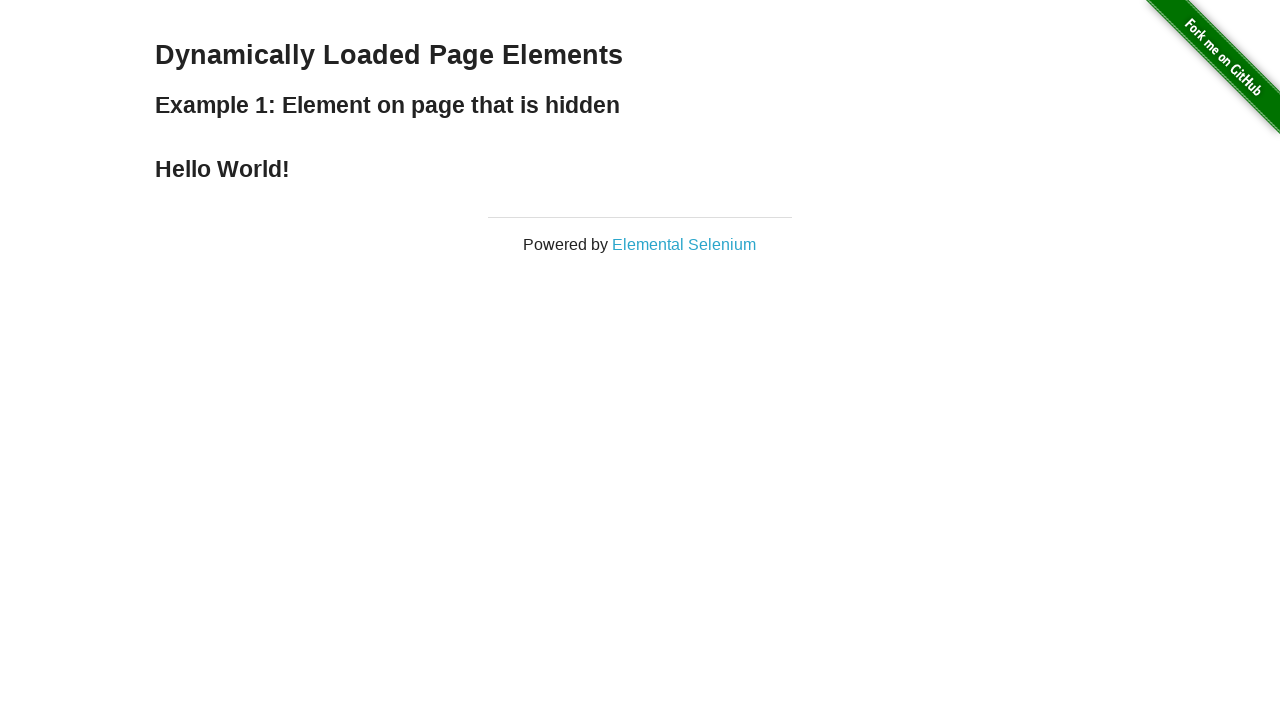

Verified result element is visible (contains 'Hello World!')
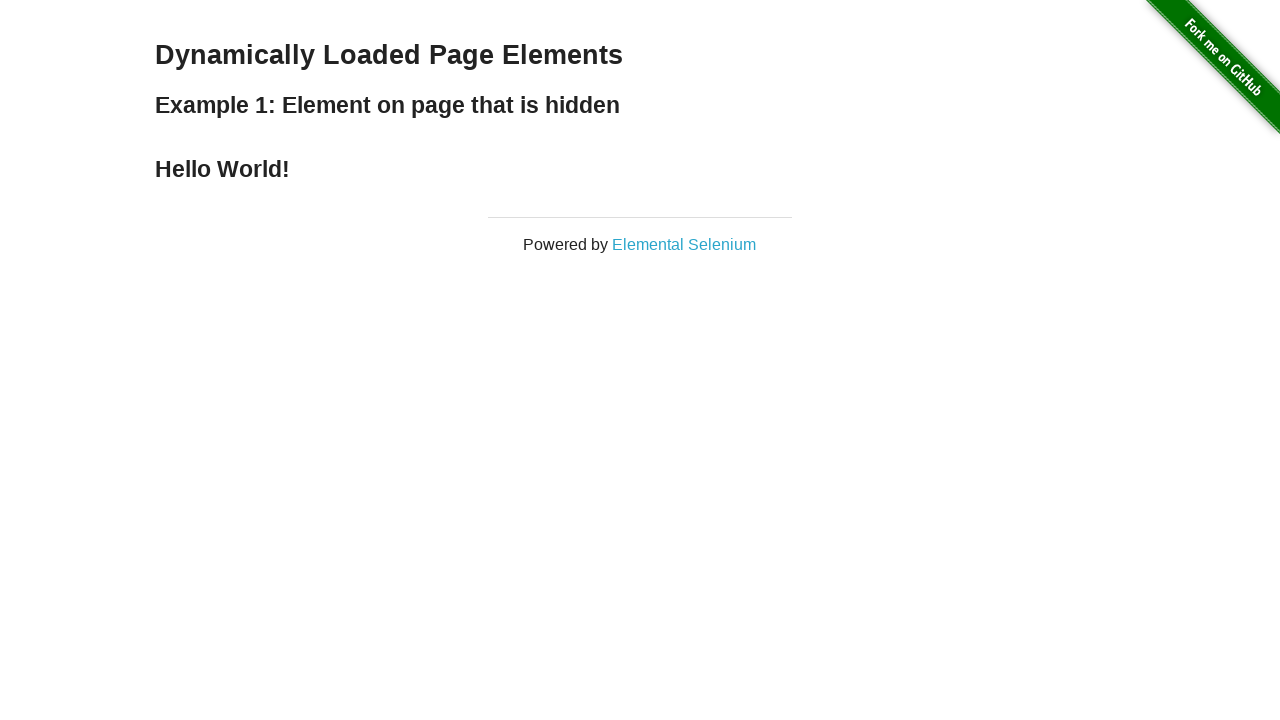

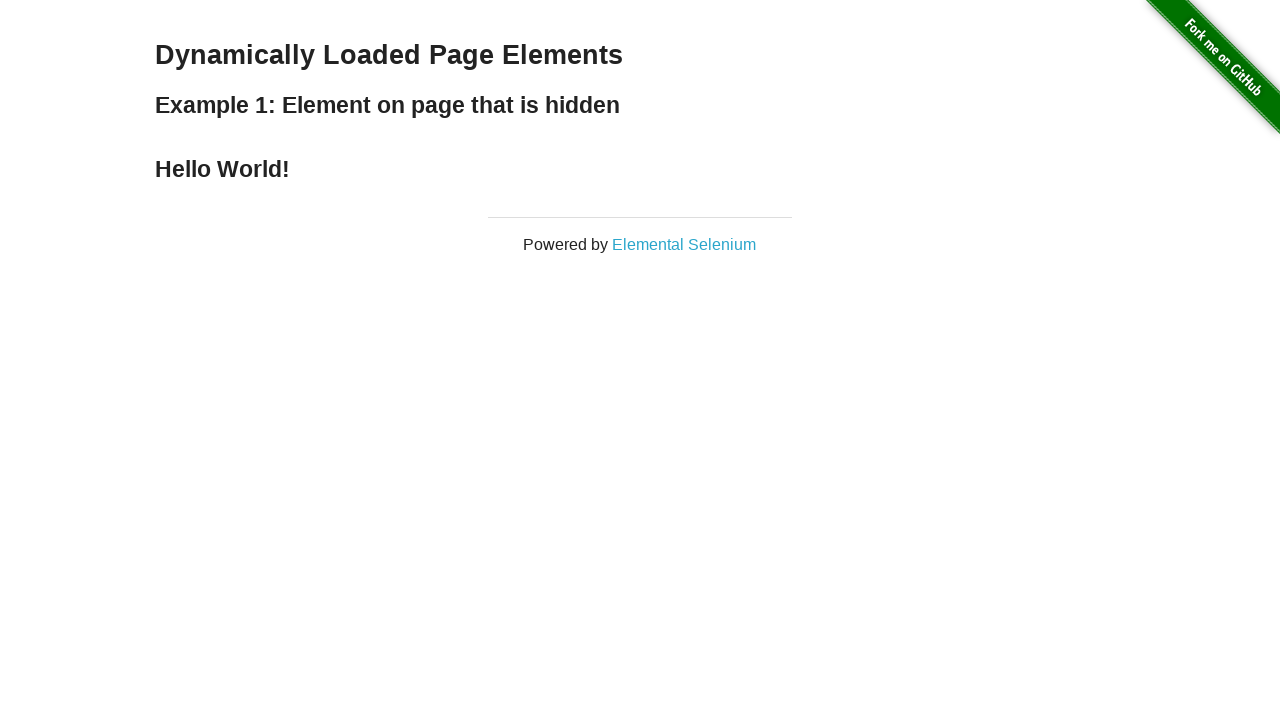